Searches for "popup javascript" on W3Schools website by entering text in search box and pressing Enter

Starting URL: https://www.w3schools.com/

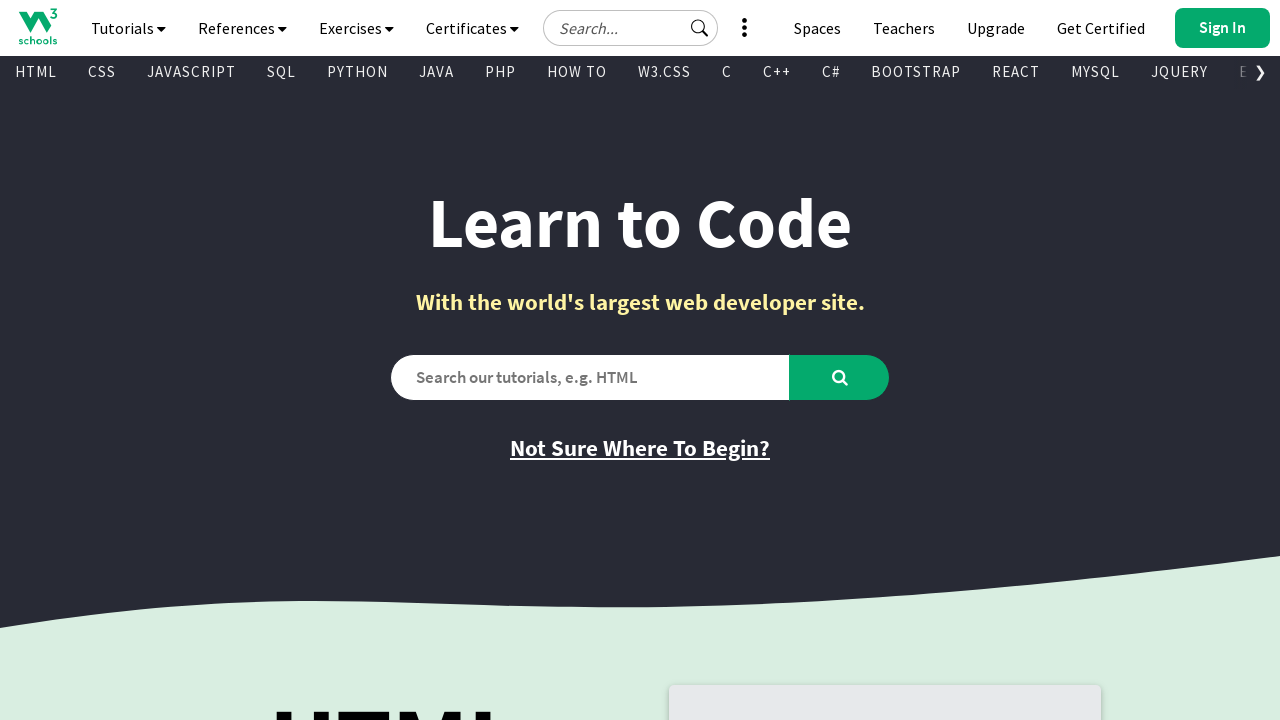

Entered 'popup javascript' in search box on #search2
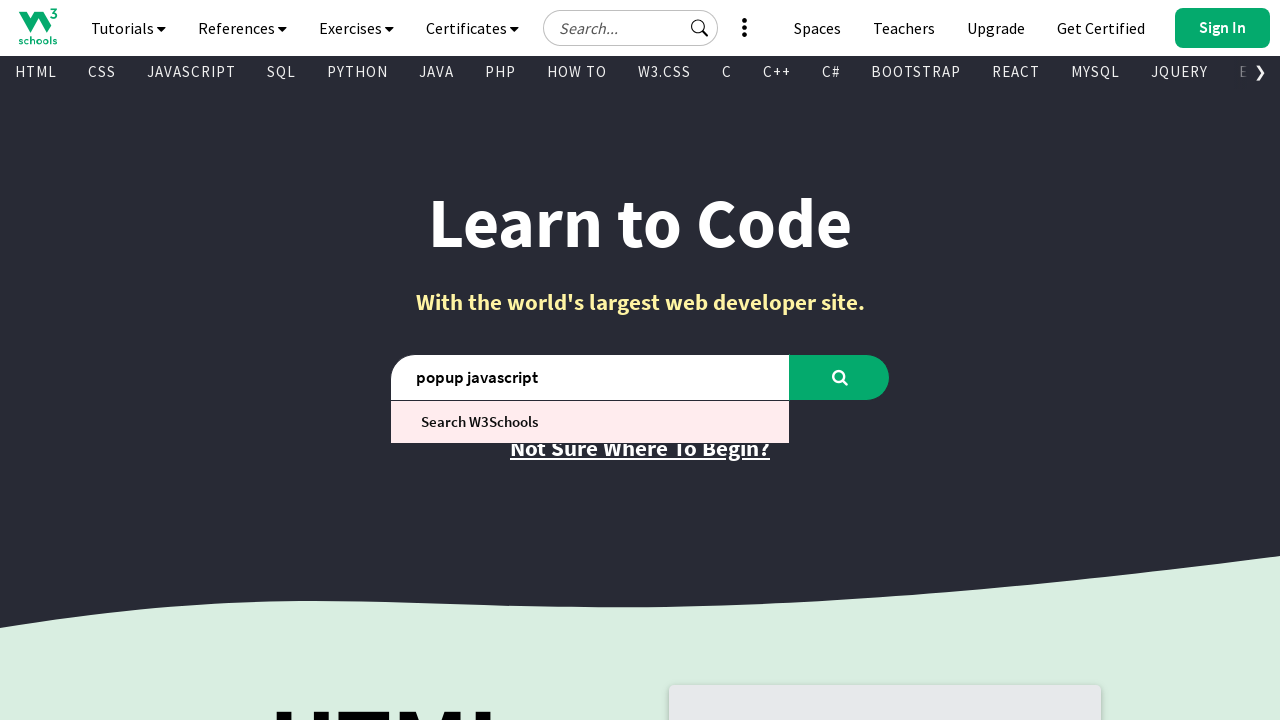

Pressed Enter to submit search query on #search2
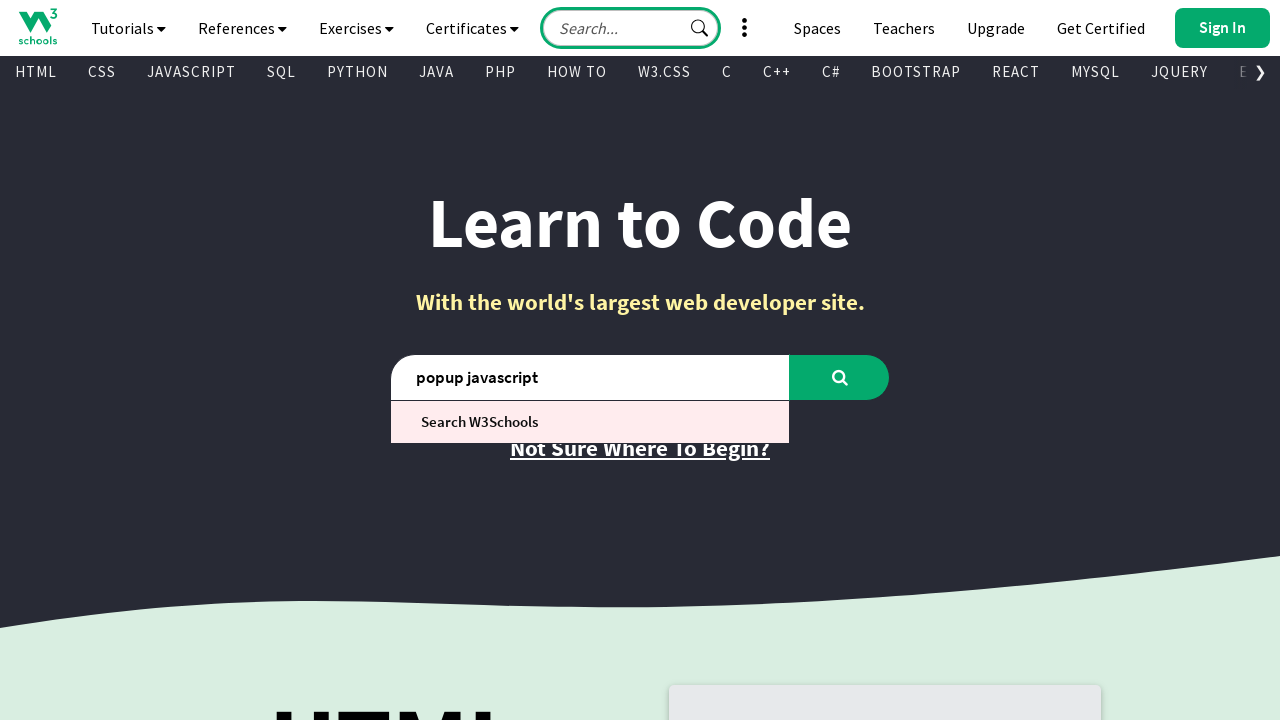

Waited for search results to load
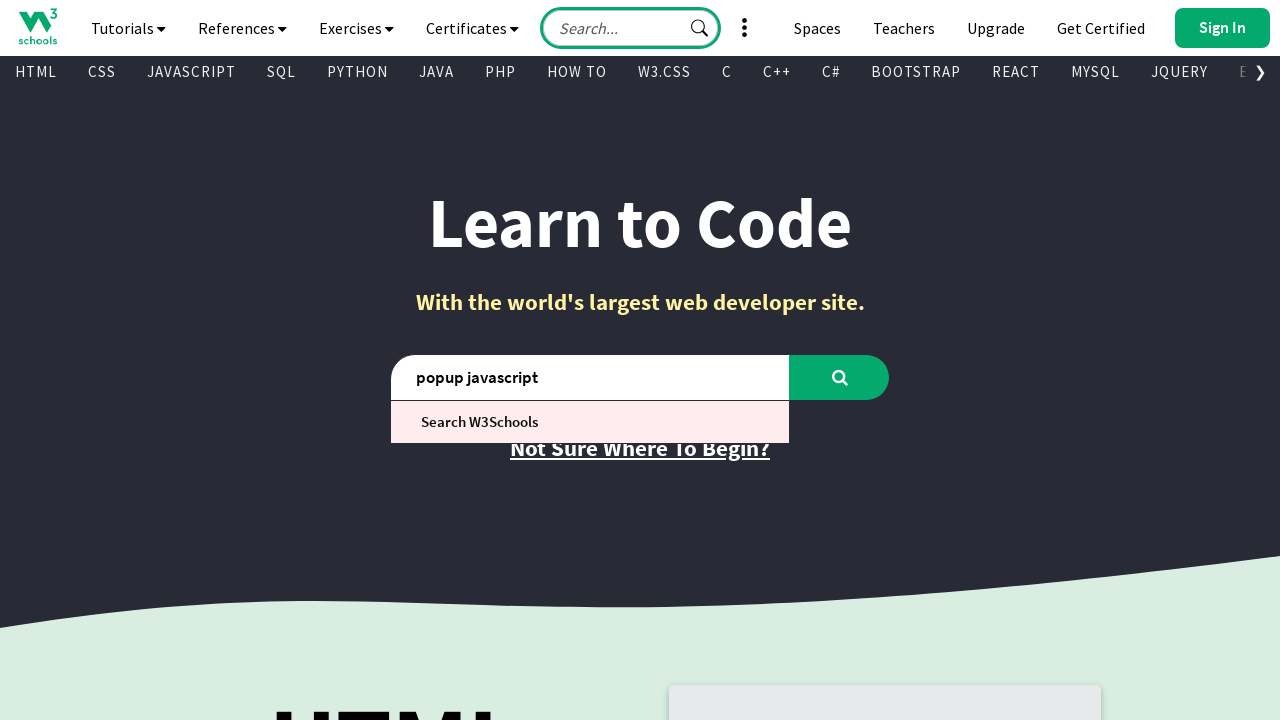

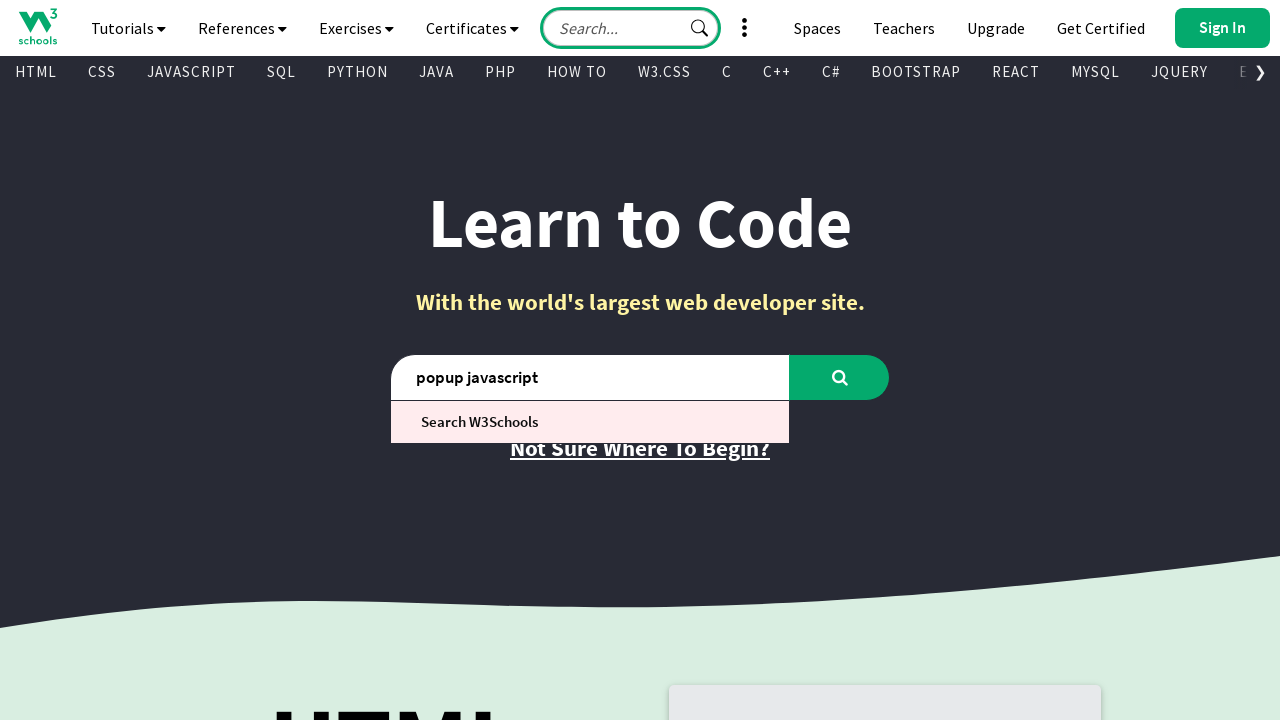